Tests add/remove elements functionality by adding two elements, removing one, and verifying the count of delete buttons

Starting URL: https://the-internet.herokuapp.com/add_remove_elements/

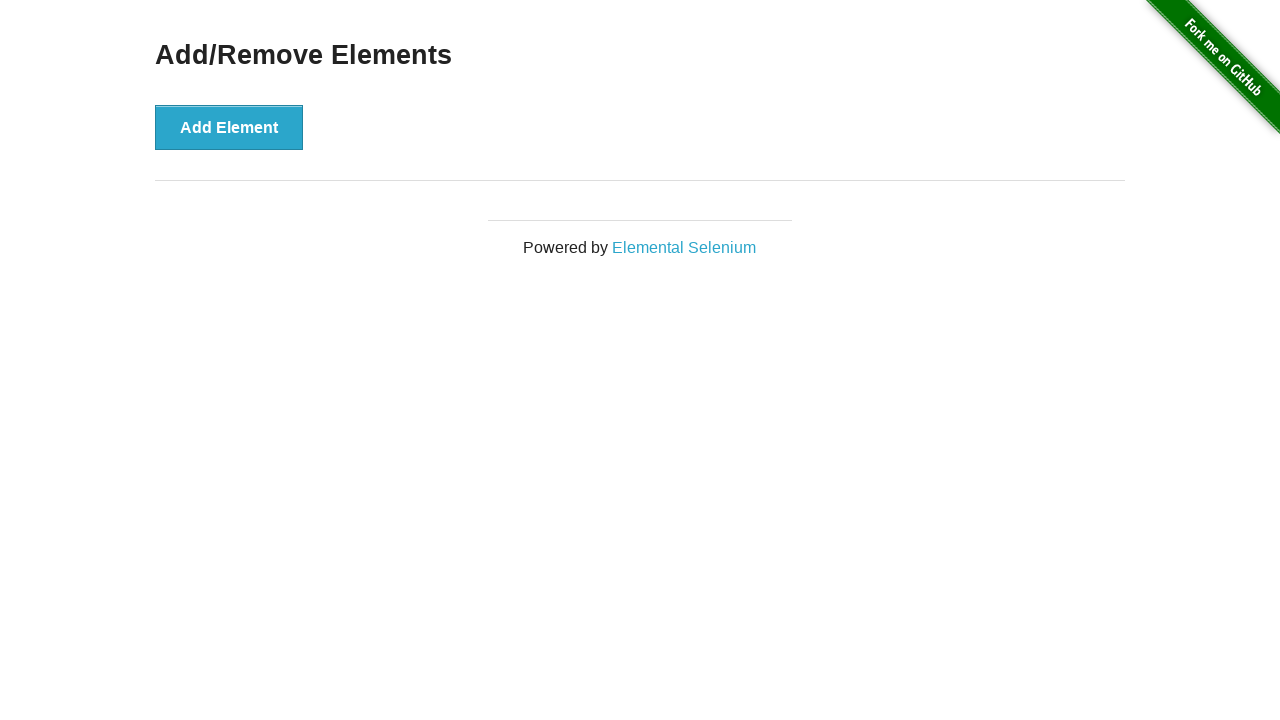

Navigated to add/remove elements page
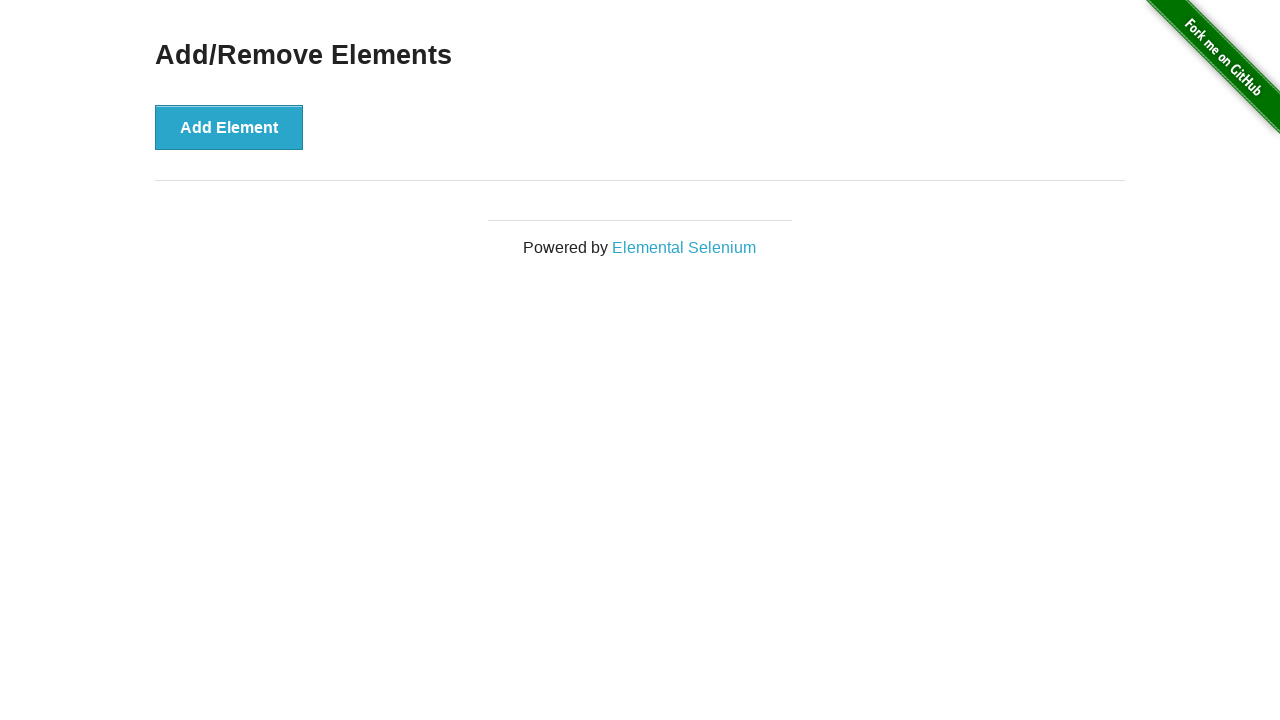

Clicked Add Element button (first time) at (229, 127) on xpath=//button[text()='Add Element']
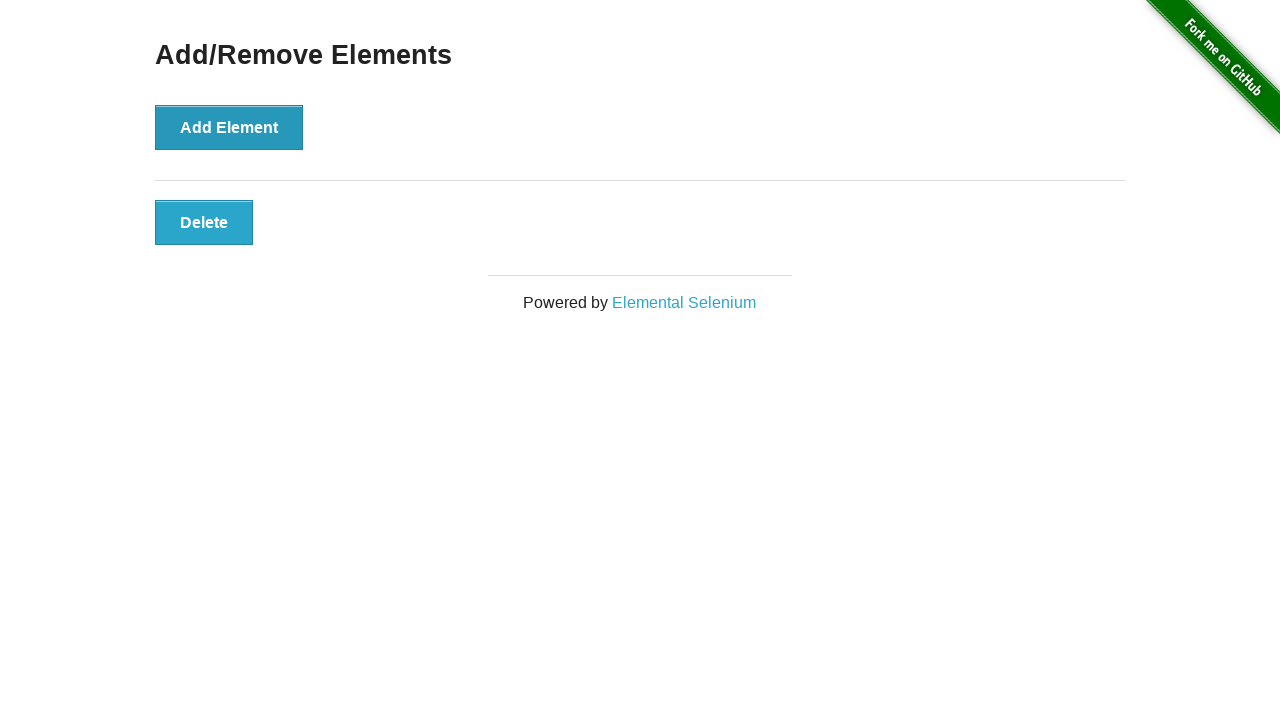

Clicked Add Element button (second time) at (229, 127) on xpath=//button[text()='Add Element']
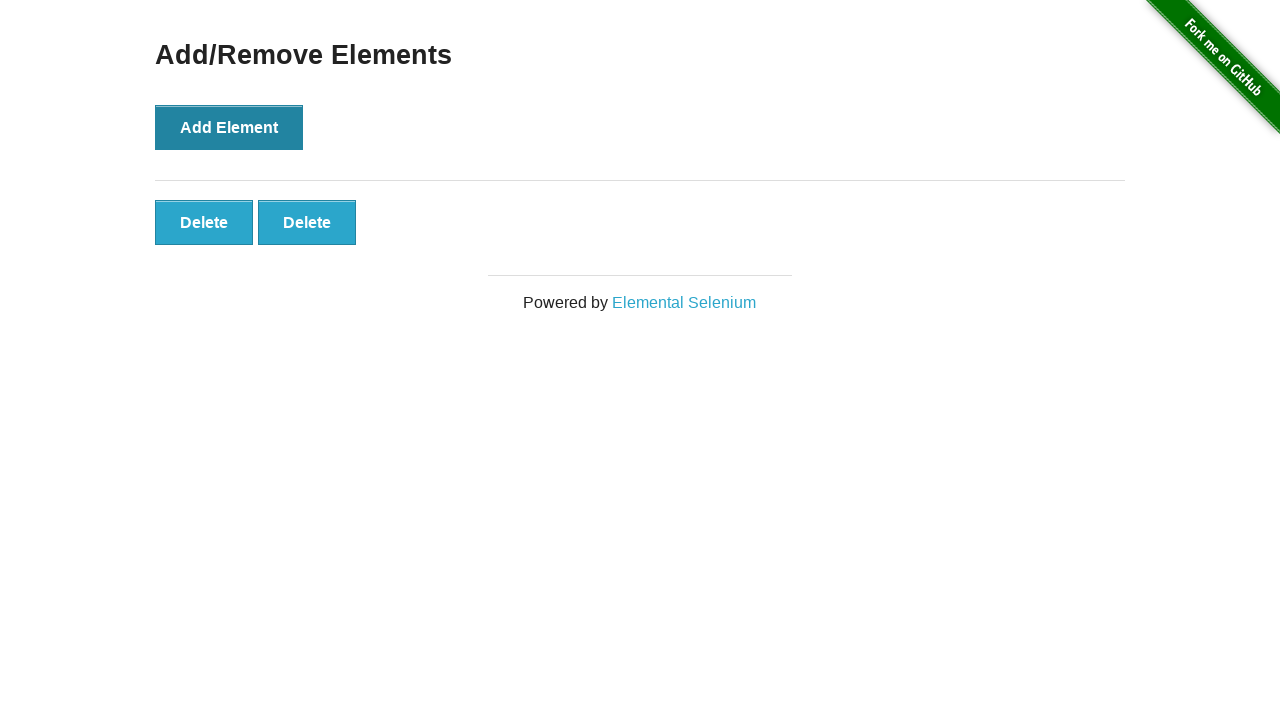

Located all Delete buttons
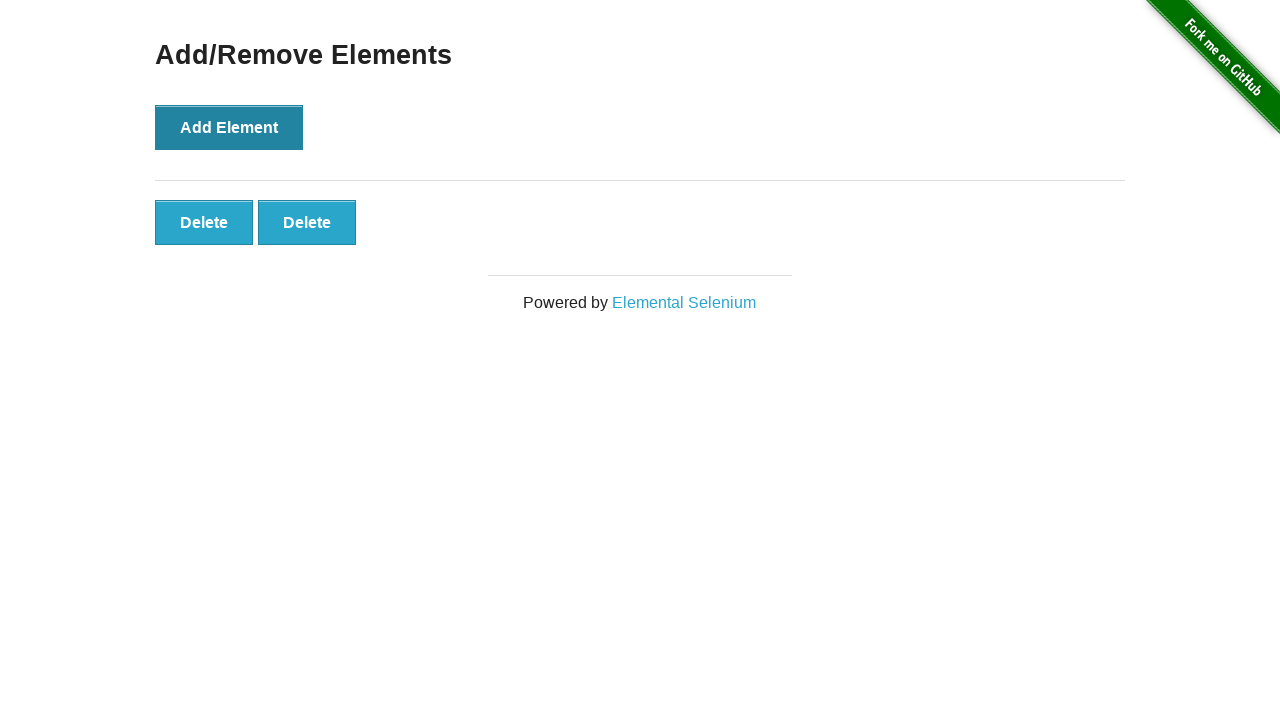

Verified 2 delete buttons are present
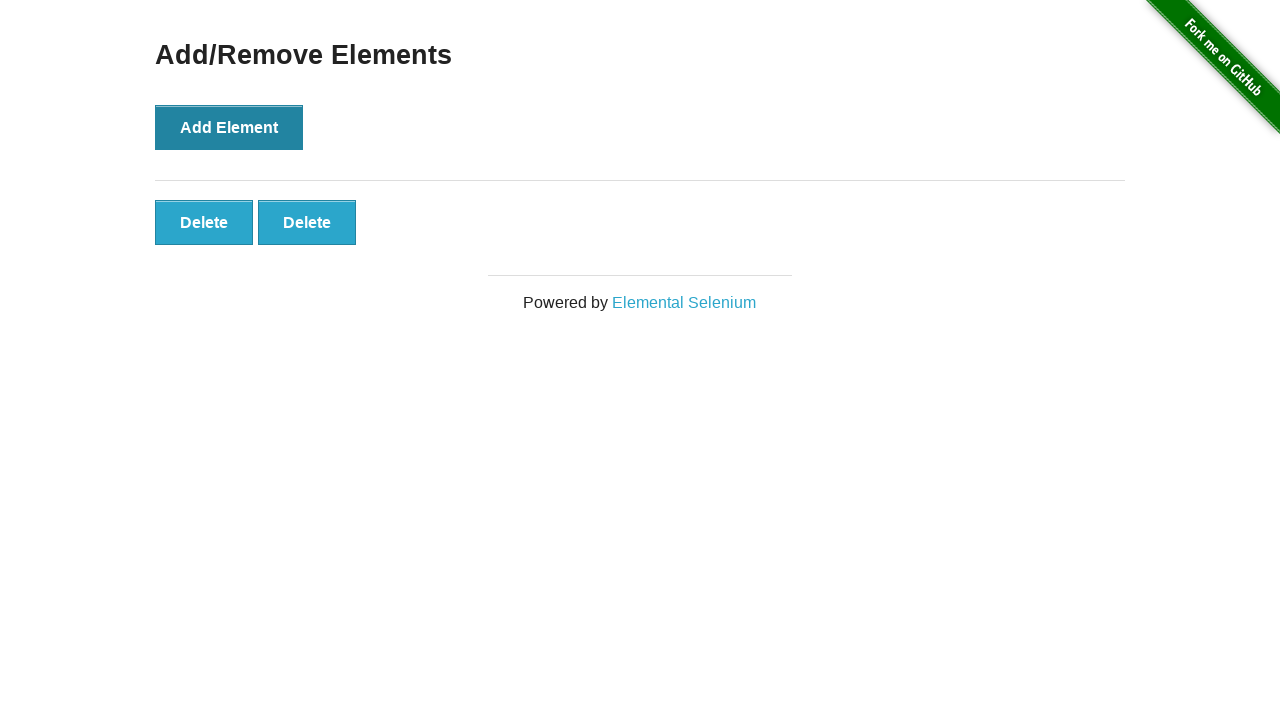

Clicked the second Delete button to remove an element at (307, 222) on xpath=//button[text()='Delete'] >> nth=1
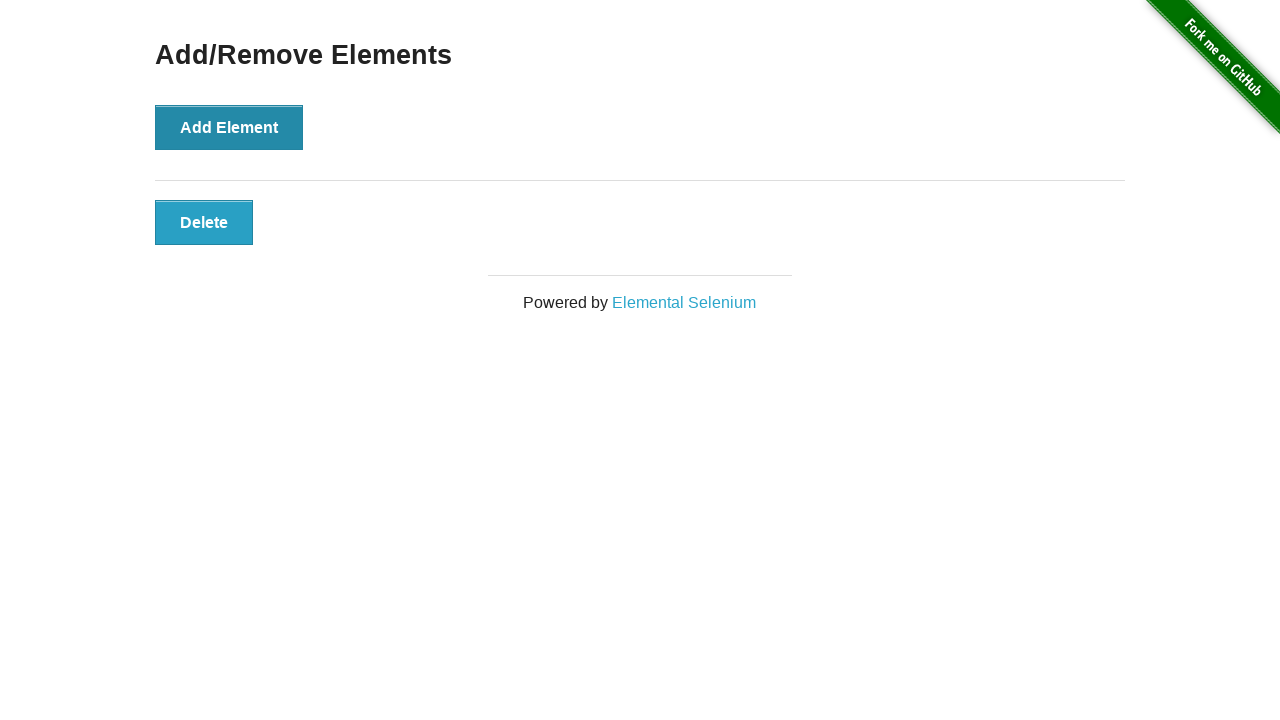

Located remaining Delete buttons
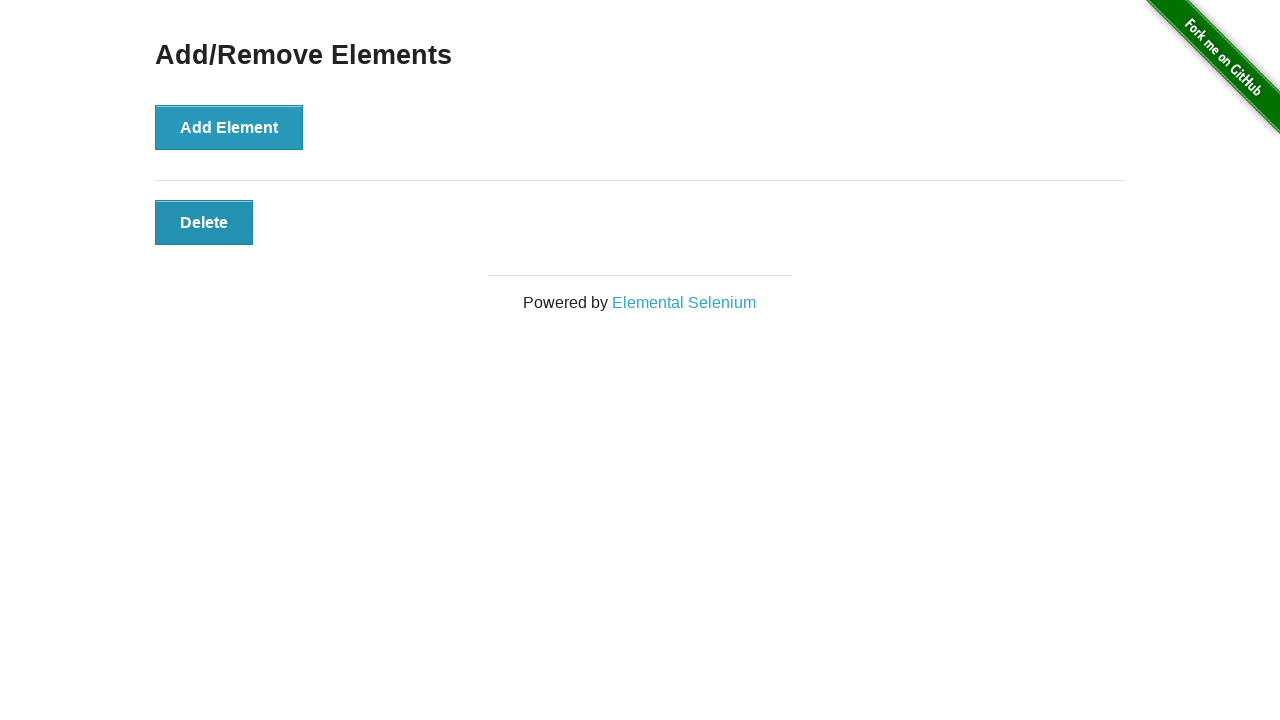

Verified only 1 delete button remains after deletion
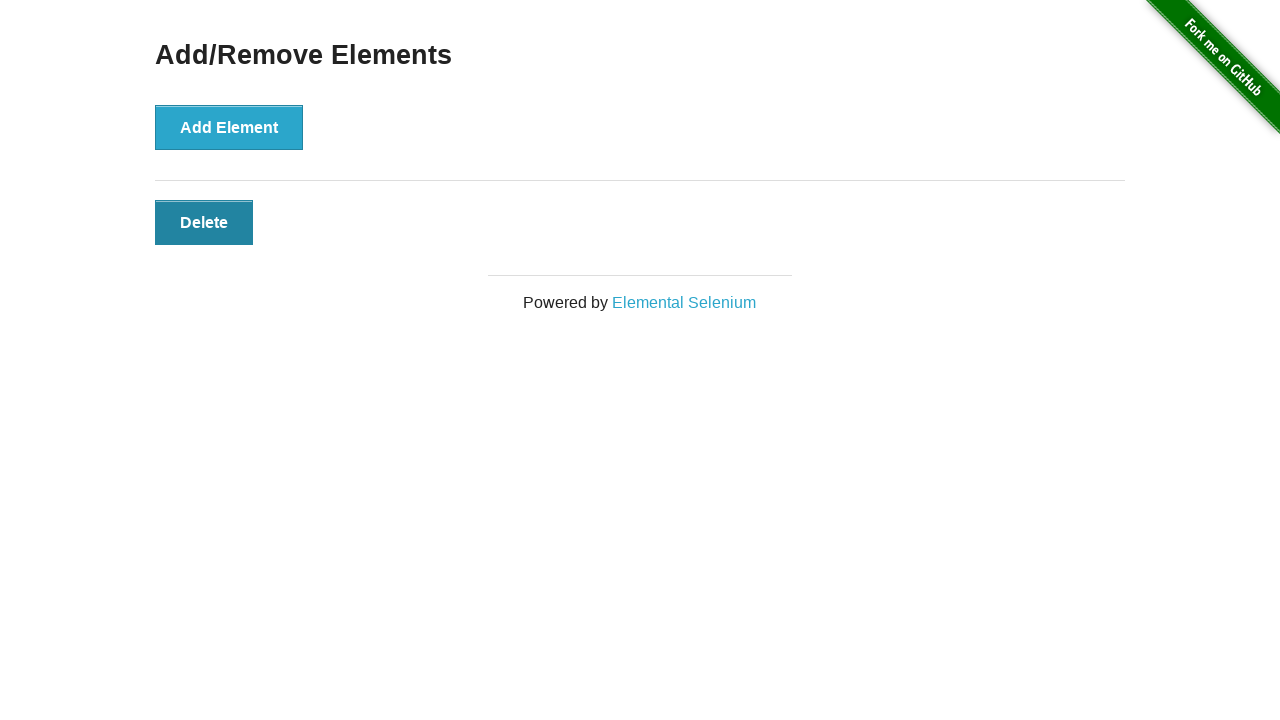

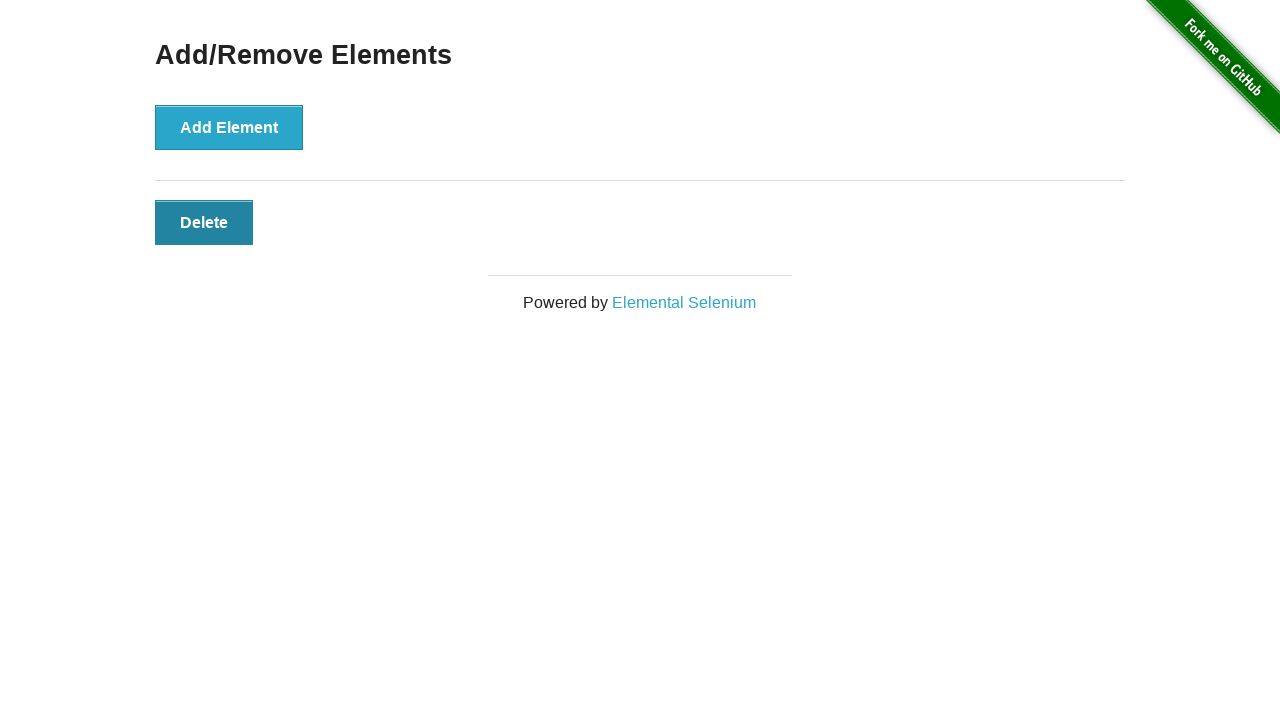